Tests marking individual items as complete by checking their checkboxes

Starting URL: https://demo.playwright.dev/todomvc

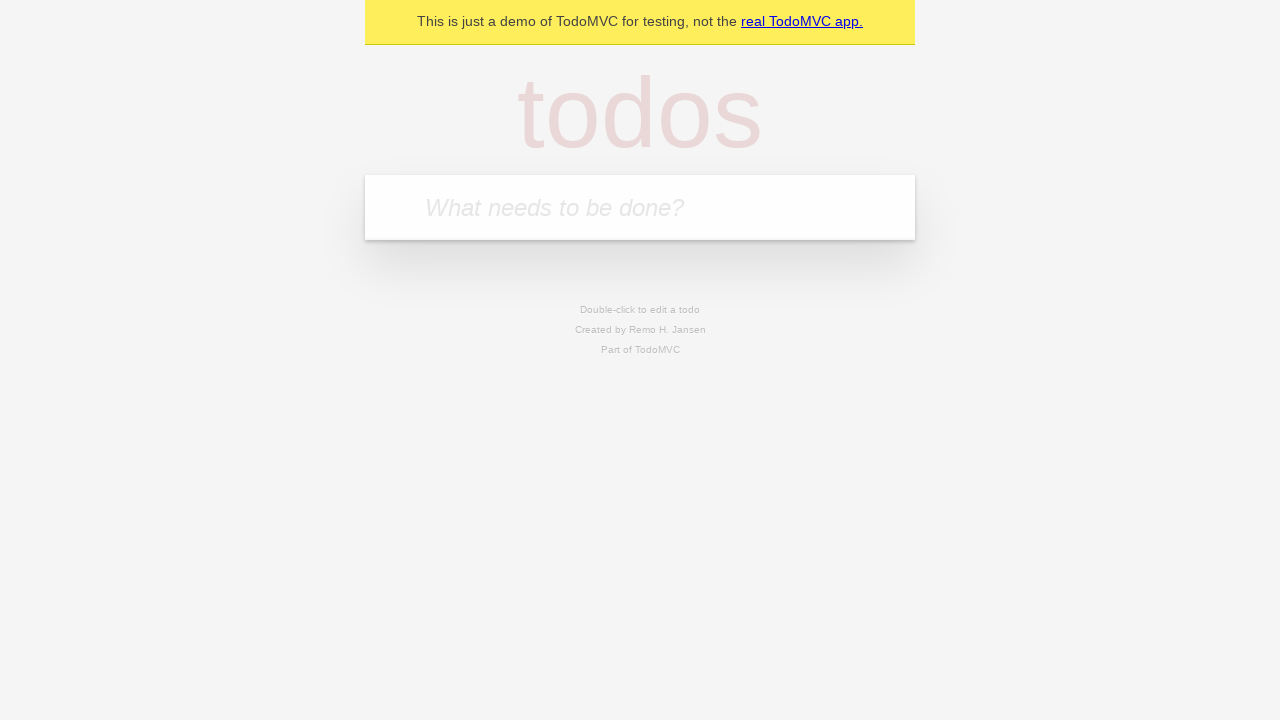

Located the todo input field with placeholder 'What needs to be done?'
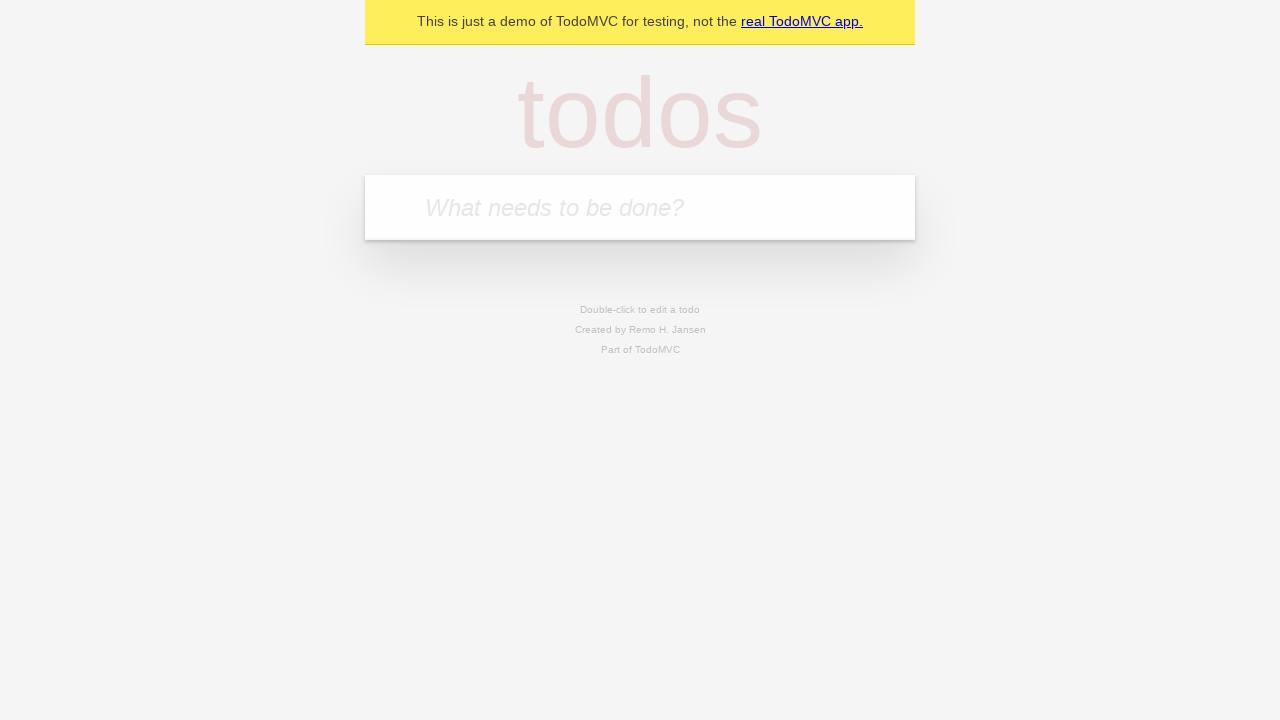

Filled todo input with 'buy some cheese' on internal:attr=[placeholder="What needs to be done?"i]
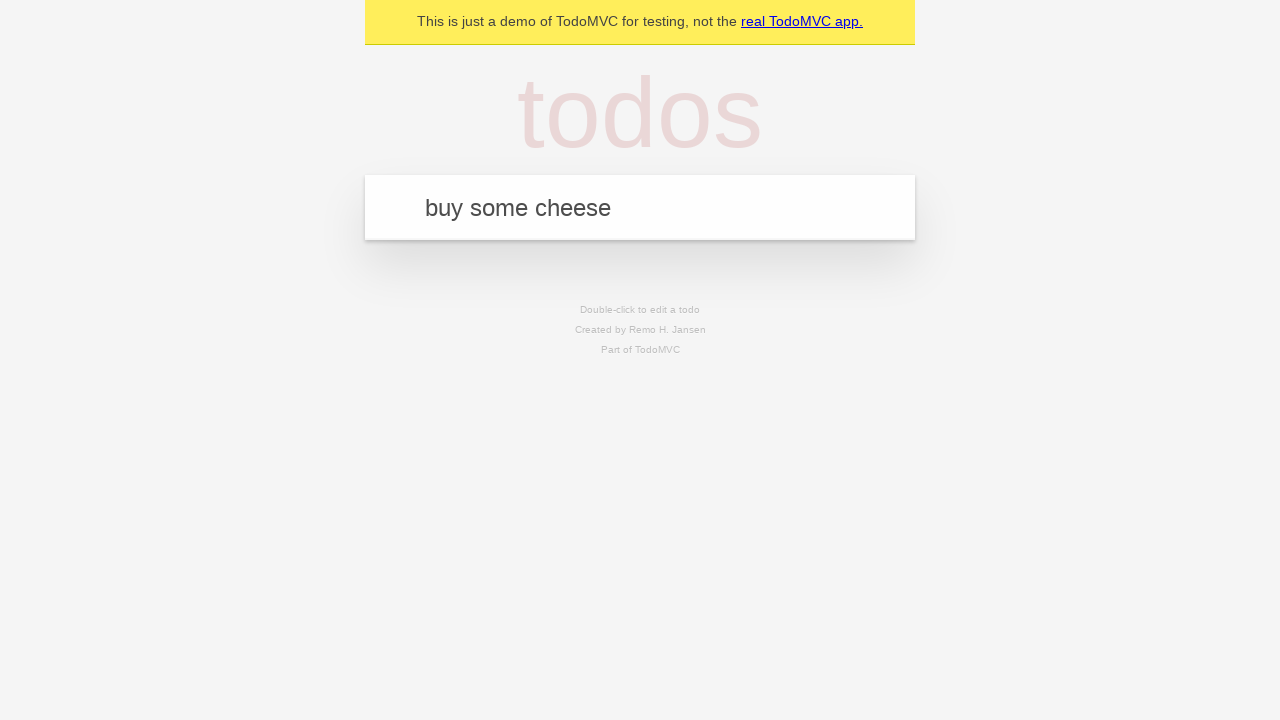

Pressed Enter to create todo item 'buy some cheese' on internal:attr=[placeholder="What needs to be done?"i]
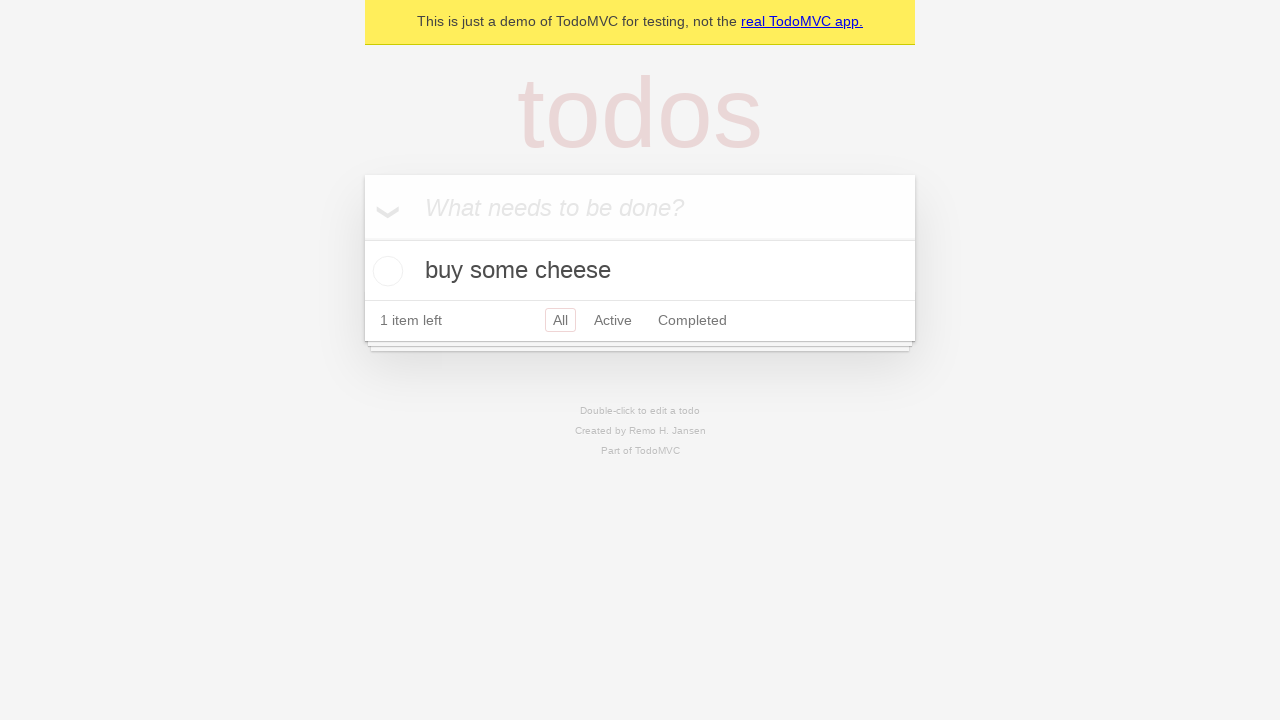

Filled todo input with 'feed the cat' on internal:attr=[placeholder="What needs to be done?"i]
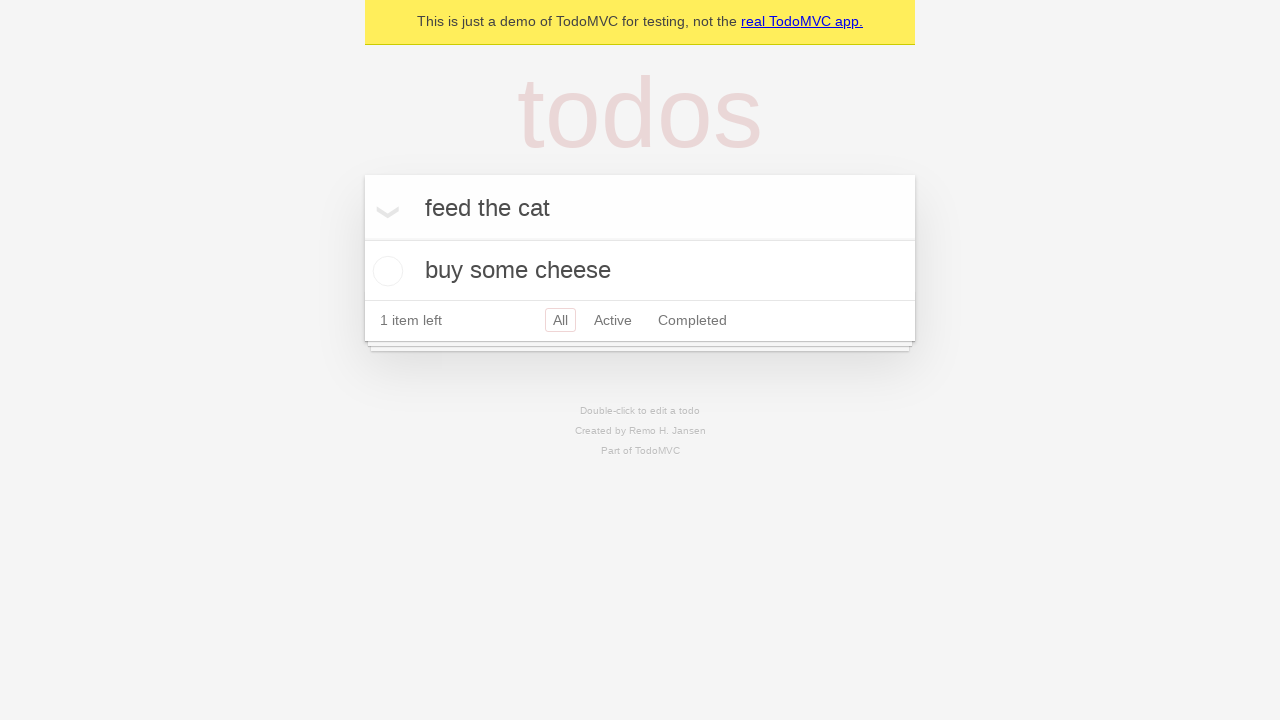

Pressed Enter to create todo item 'feed the cat' on internal:attr=[placeholder="What needs to be done?"i]
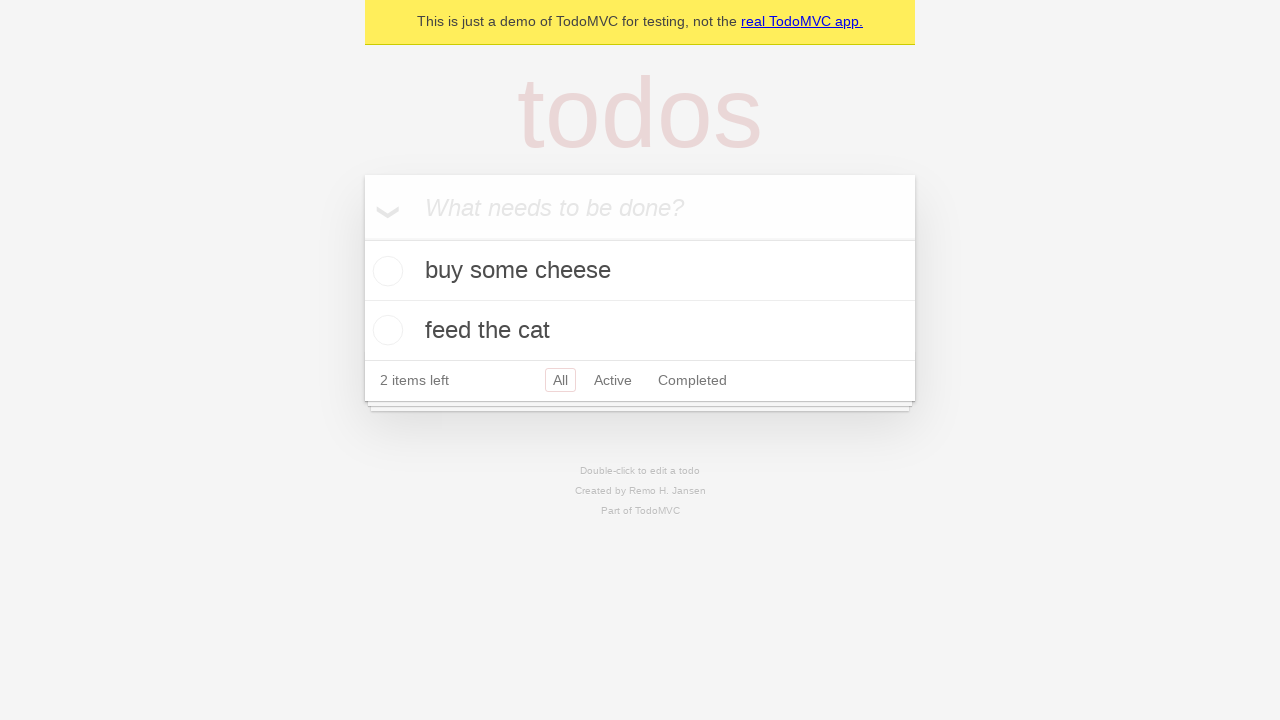

Waited for todo items to be rendered on the page
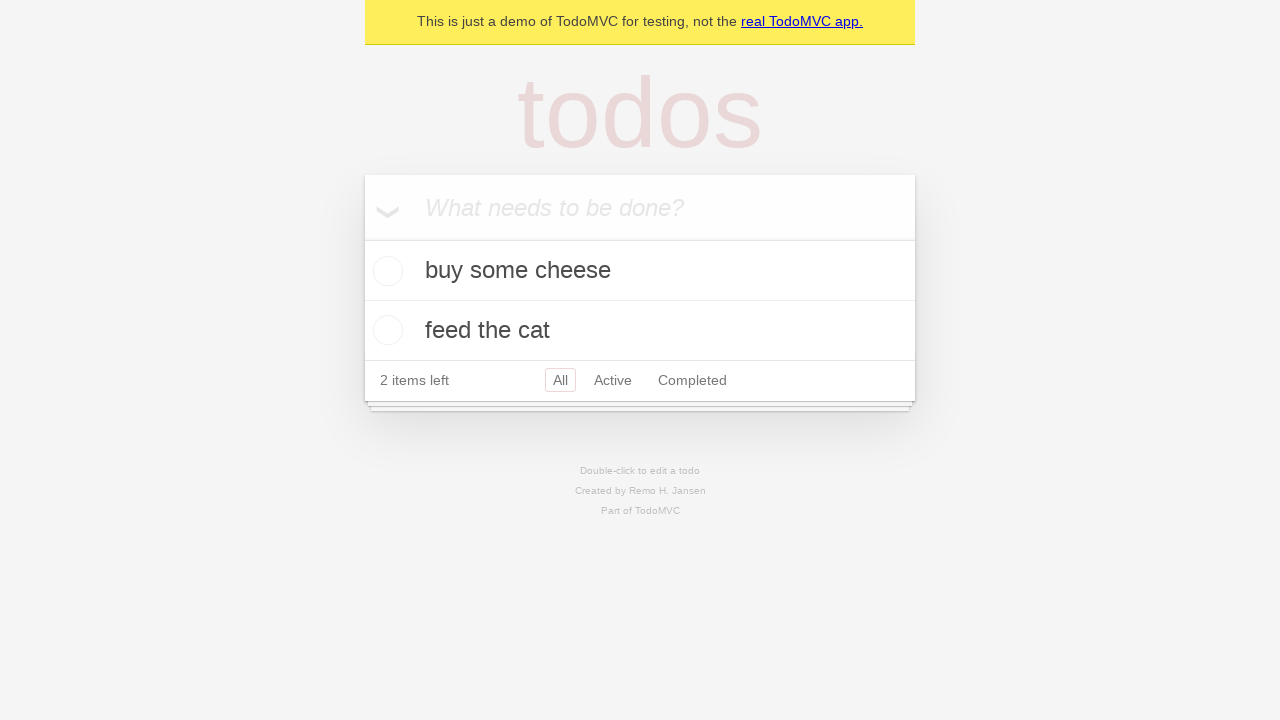

Located the first todo item
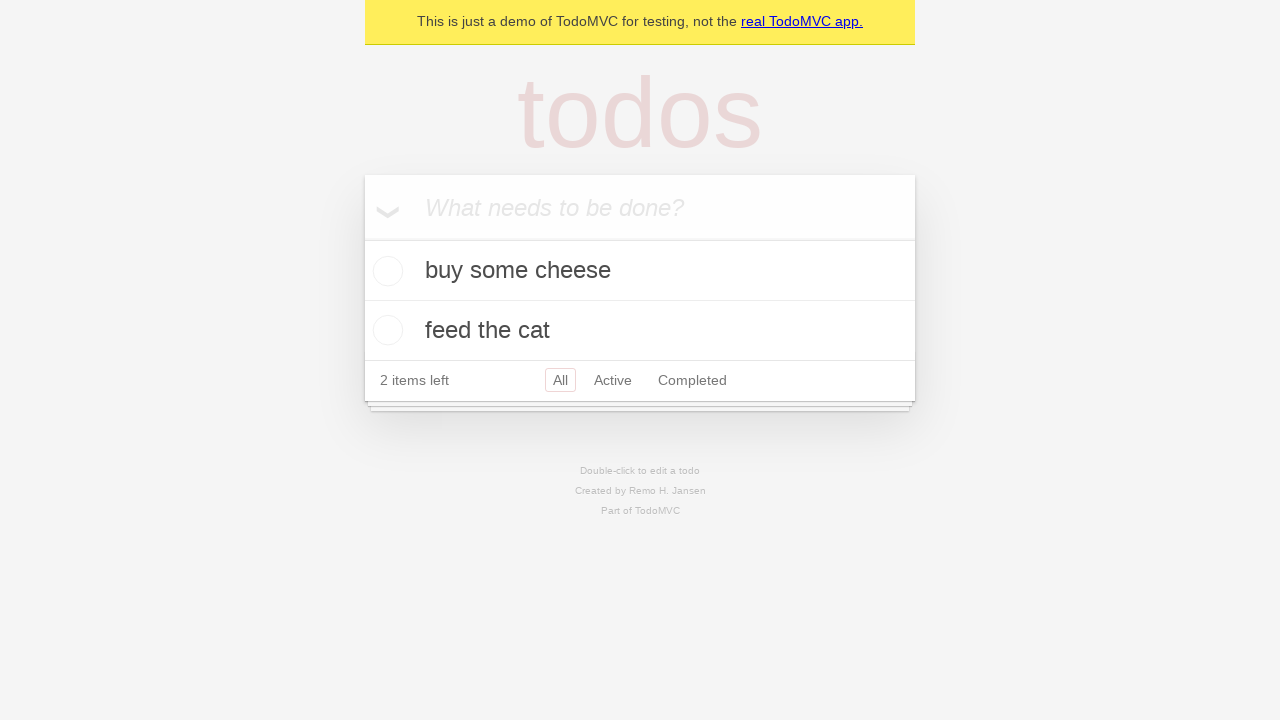

Checked the checkbox for the first todo item 'buy some cheese' at (385, 271) on internal:testid=[data-testid="todo-item"s] >> nth=0 >> internal:role=checkbox
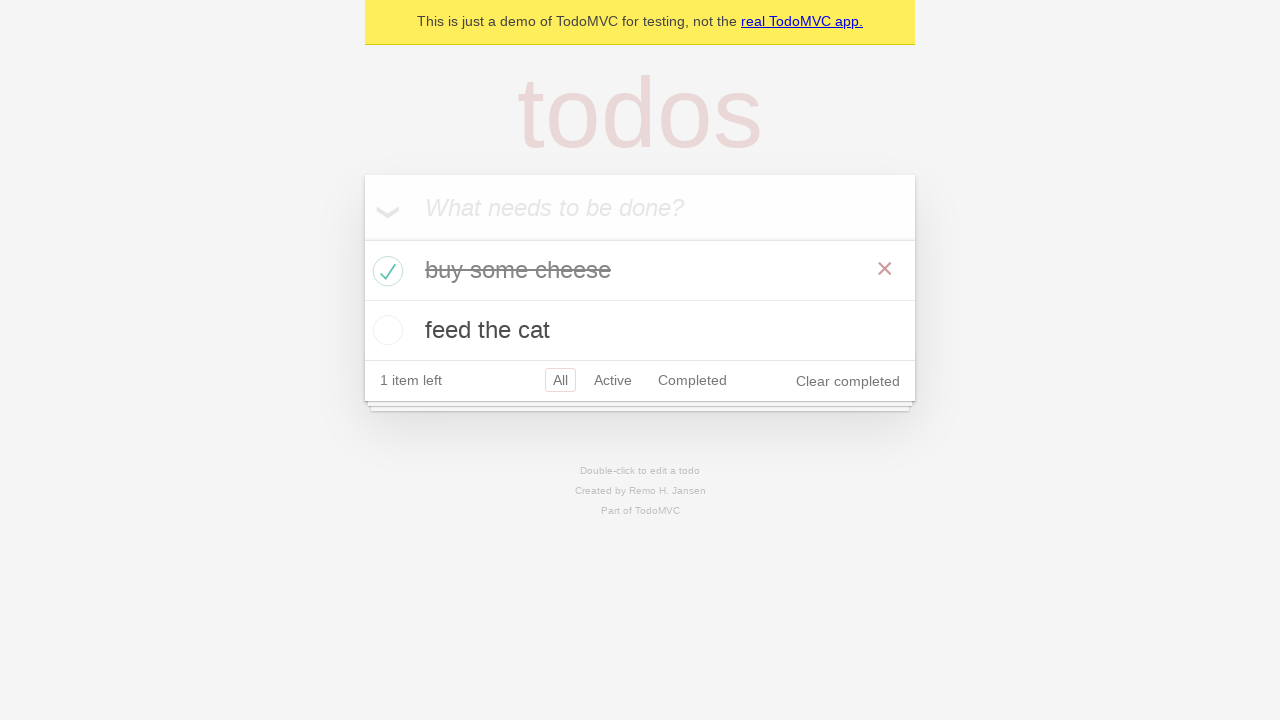

Located the second todo item
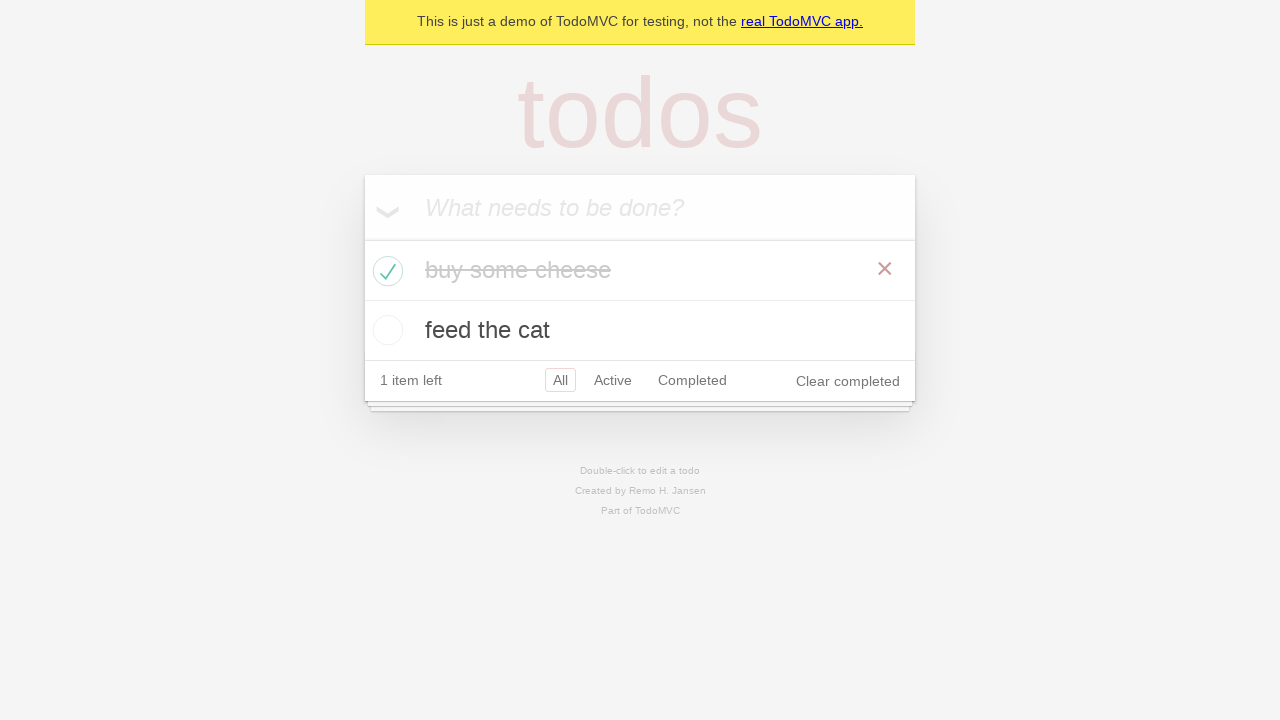

Checked the checkbox for the second todo item 'feed the cat' at (385, 330) on internal:testid=[data-testid="todo-item"s] >> nth=1 >> internal:role=checkbox
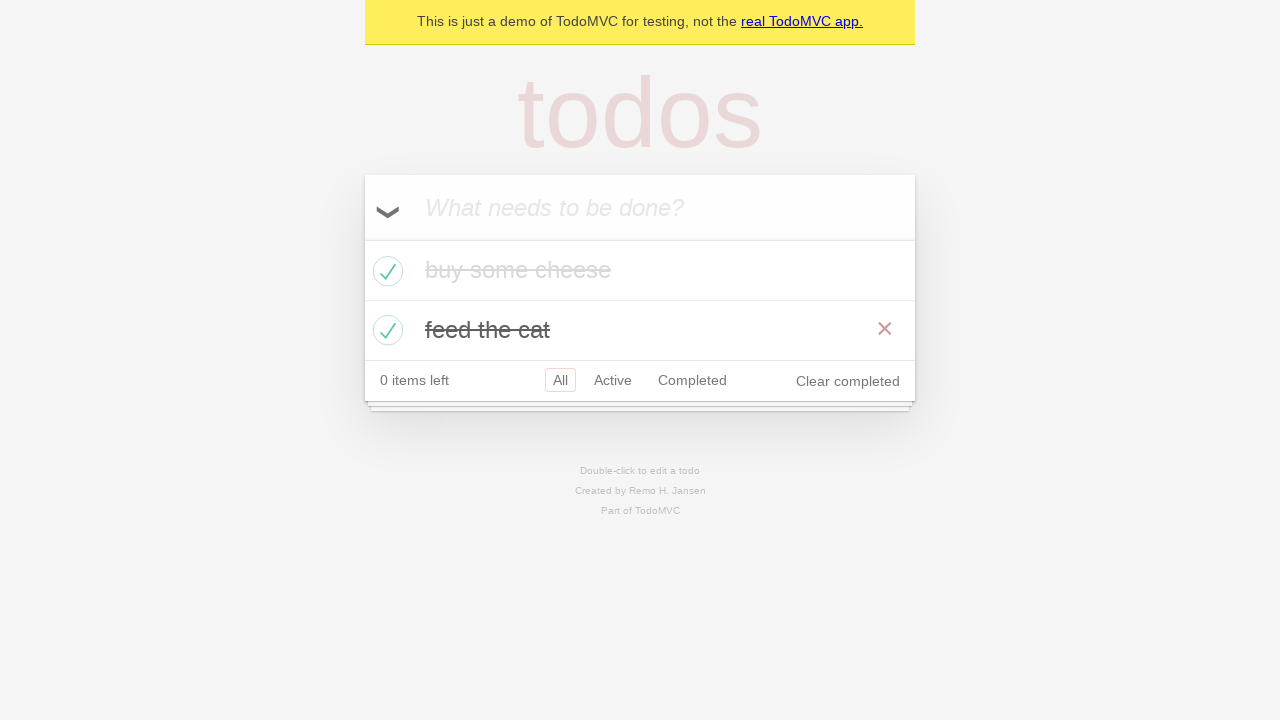

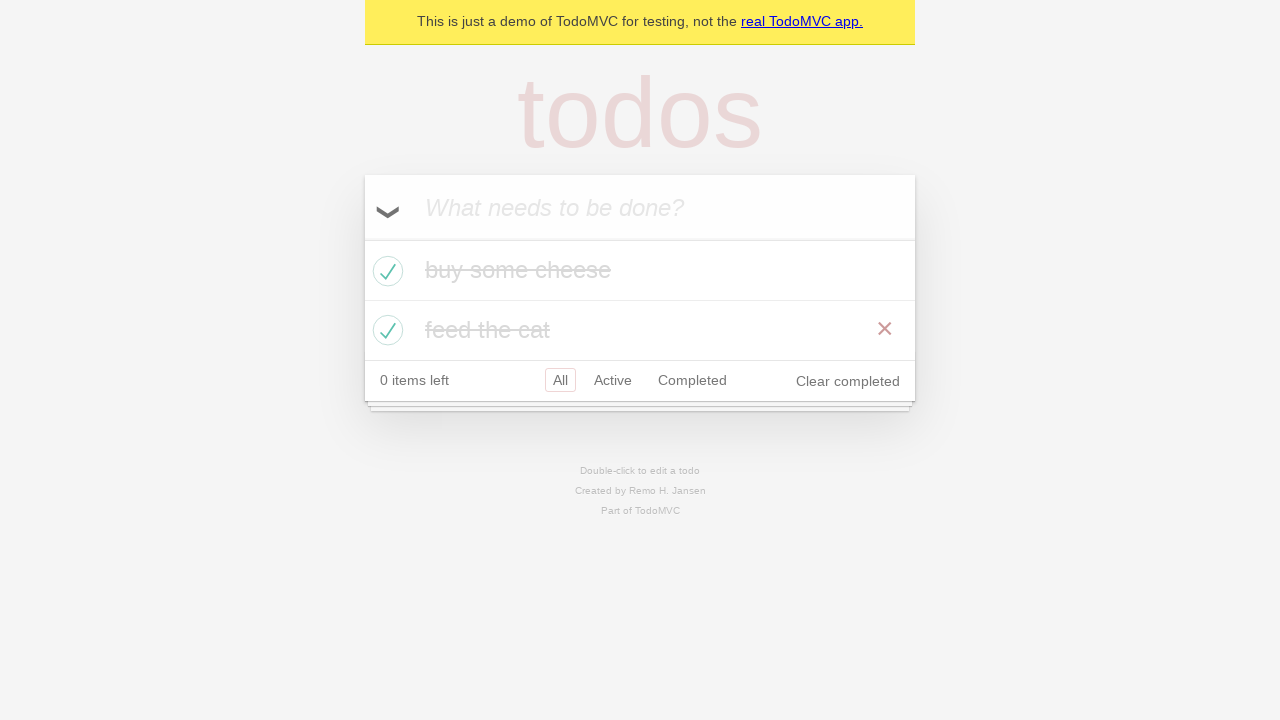